Tests form interaction by extracting a custom attribute value from an element, calculating a mathematical result, filling in the answer field, checking required checkboxes, and submitting the form.

Starting URL: http://suninjuly.github.io/get_attribute.html

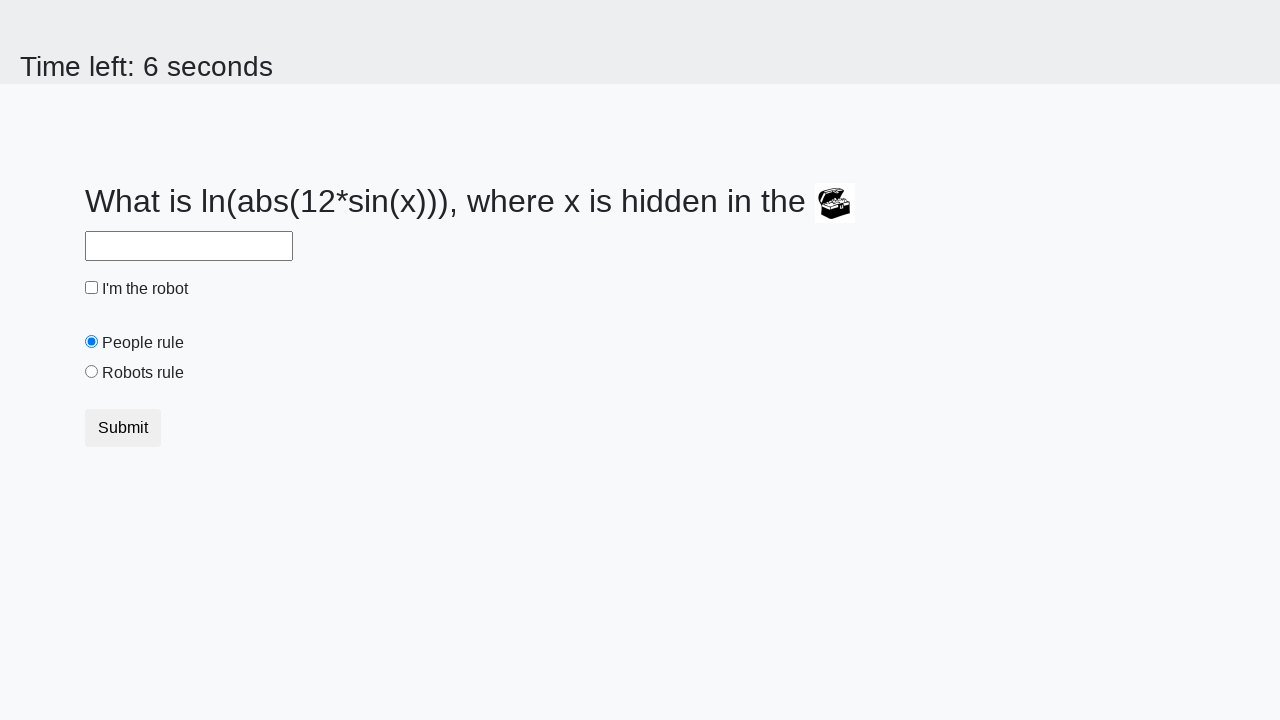

Located treasure element with custom attribute
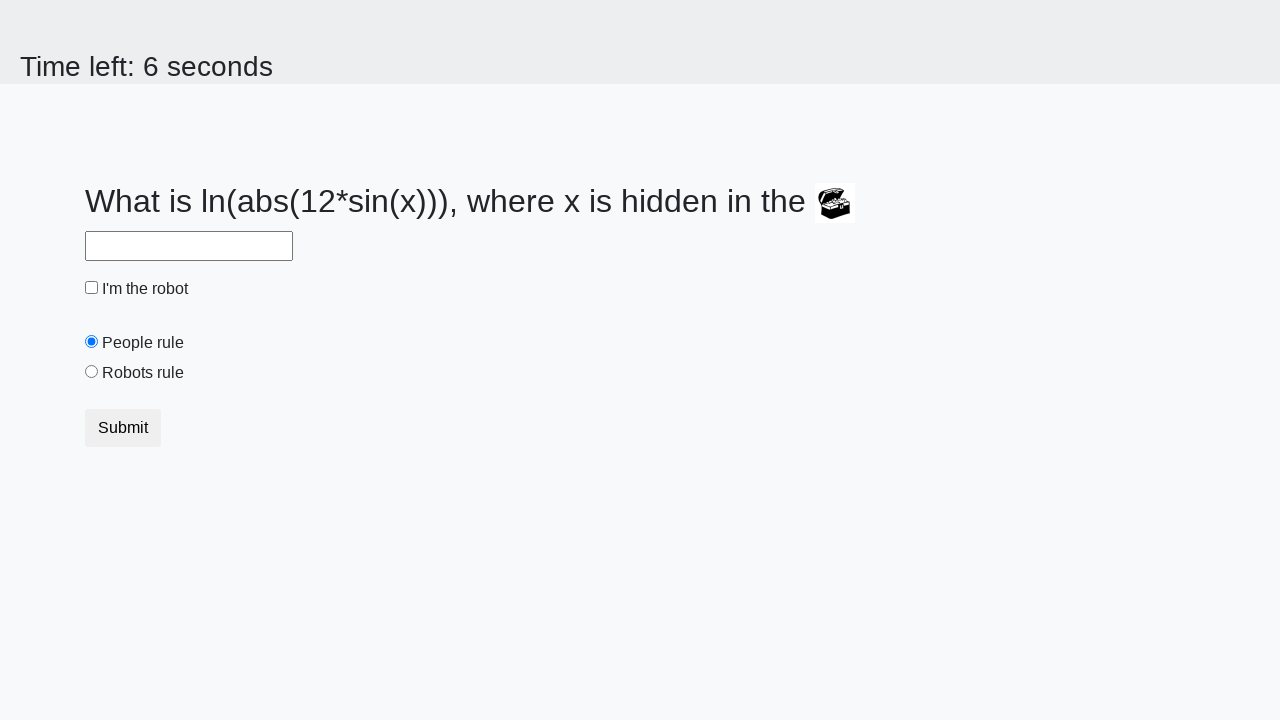

Extracted custom attribute 'valuex' from treasure element: 799
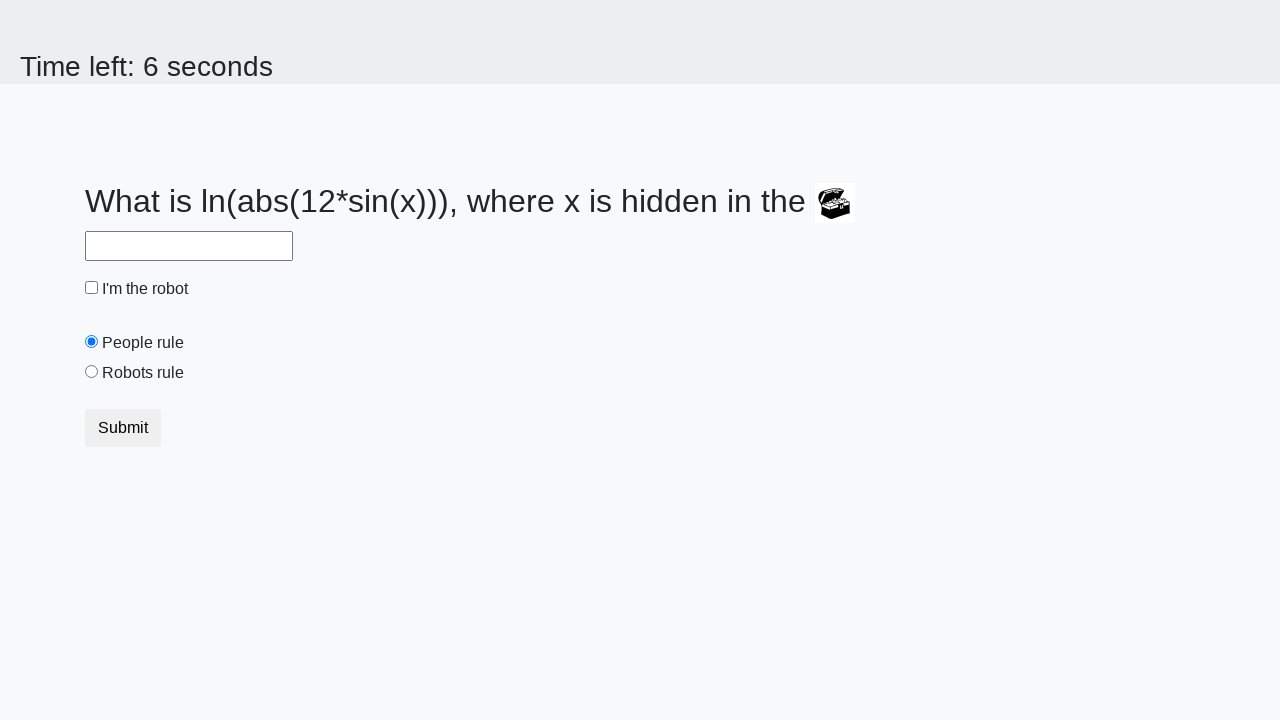

Calculated mathematical result: 2.3342002209037016
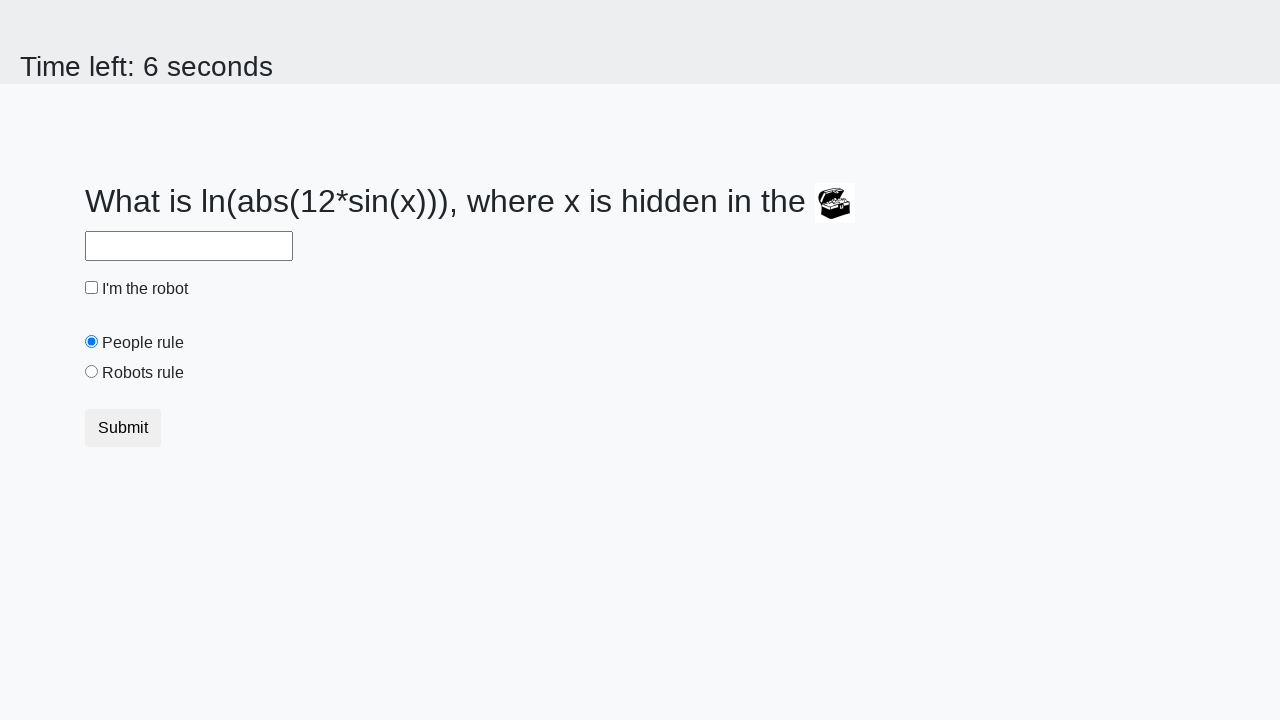

Filled answer field with calculated value: 2.3342002209037016 on #answer
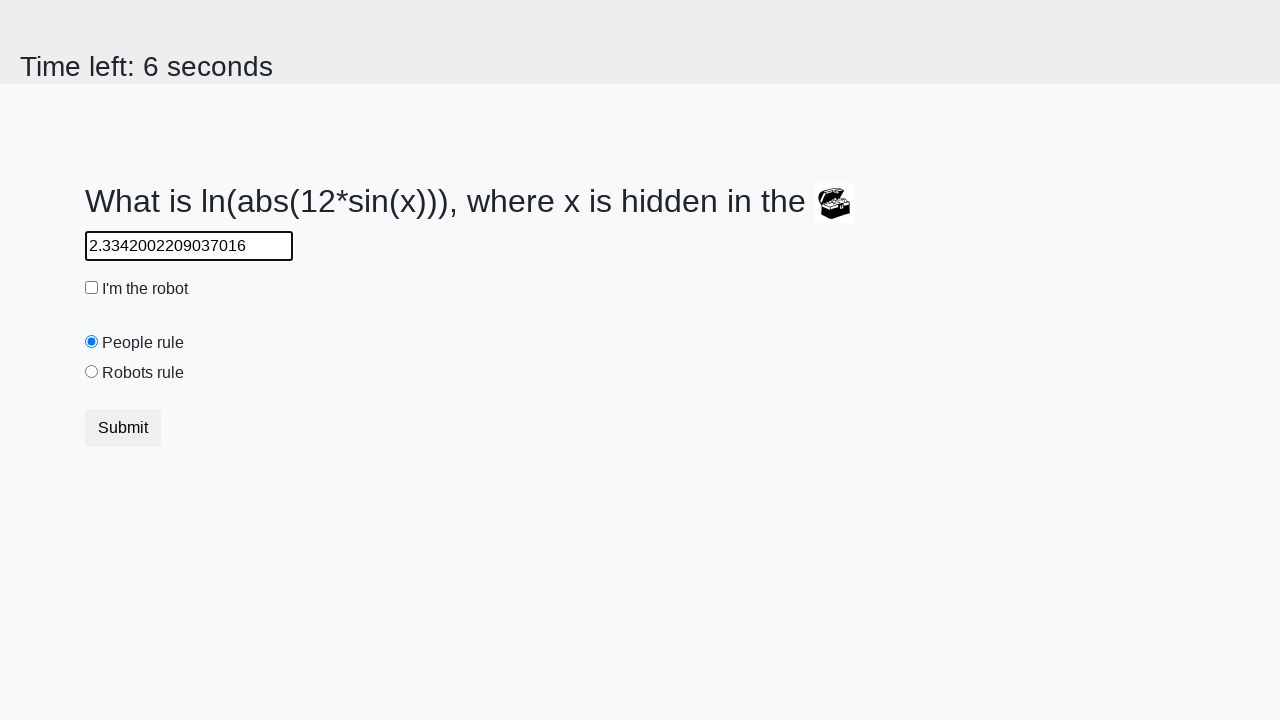

Checked 'robotCheckbox' checkbox at (92, 288) on #robotCheckbox
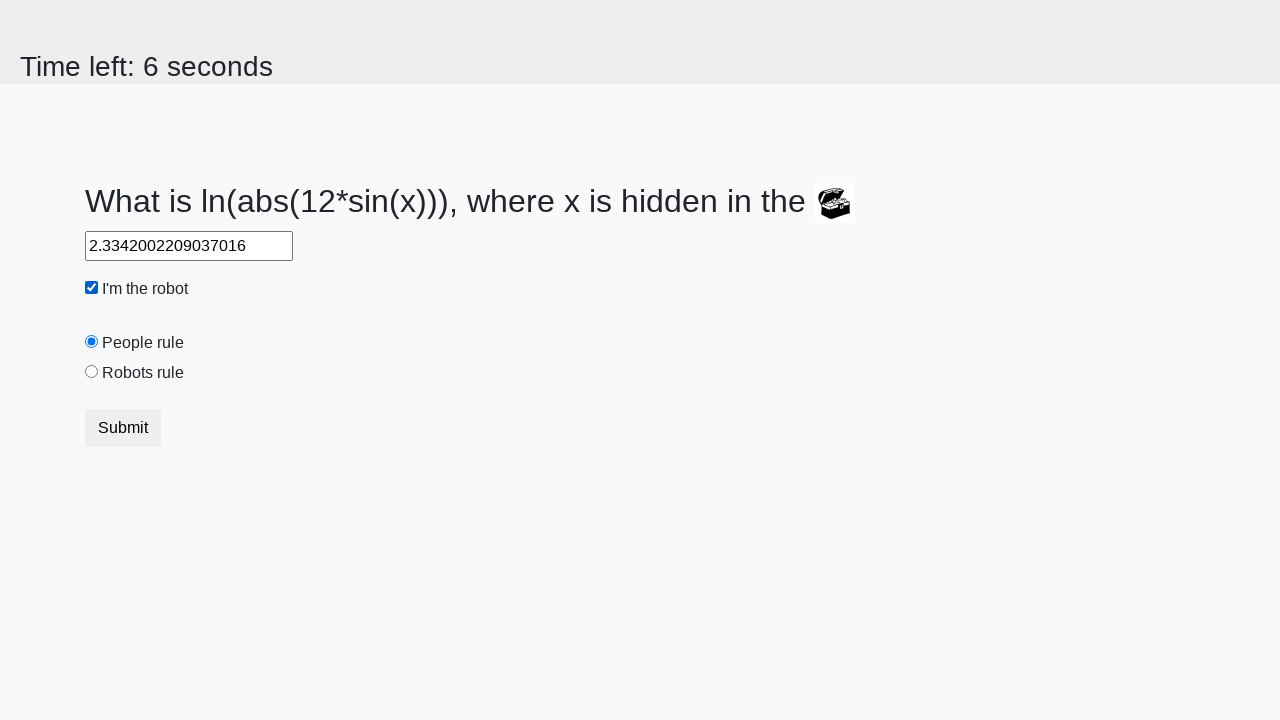

Checked 'robotsRule' checkbox at (92, 372) on #robotsRule
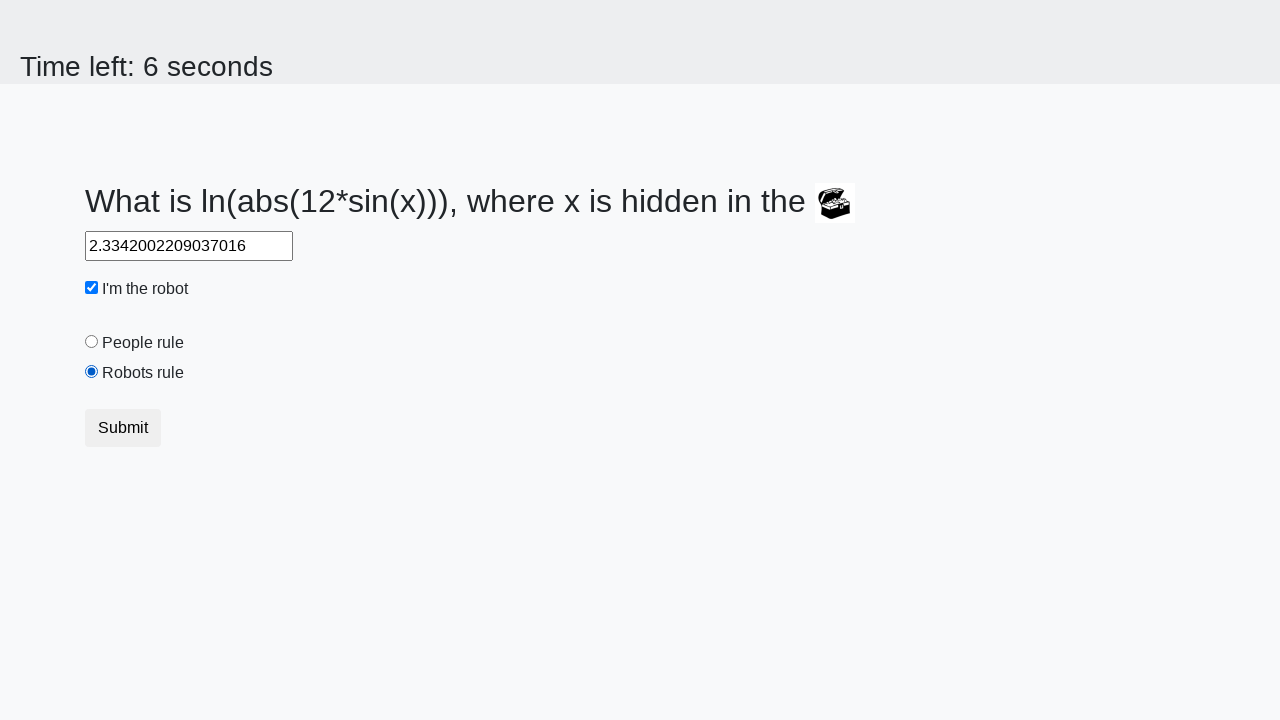

Clicked submit button to submit form at (123, 428) on button.btn
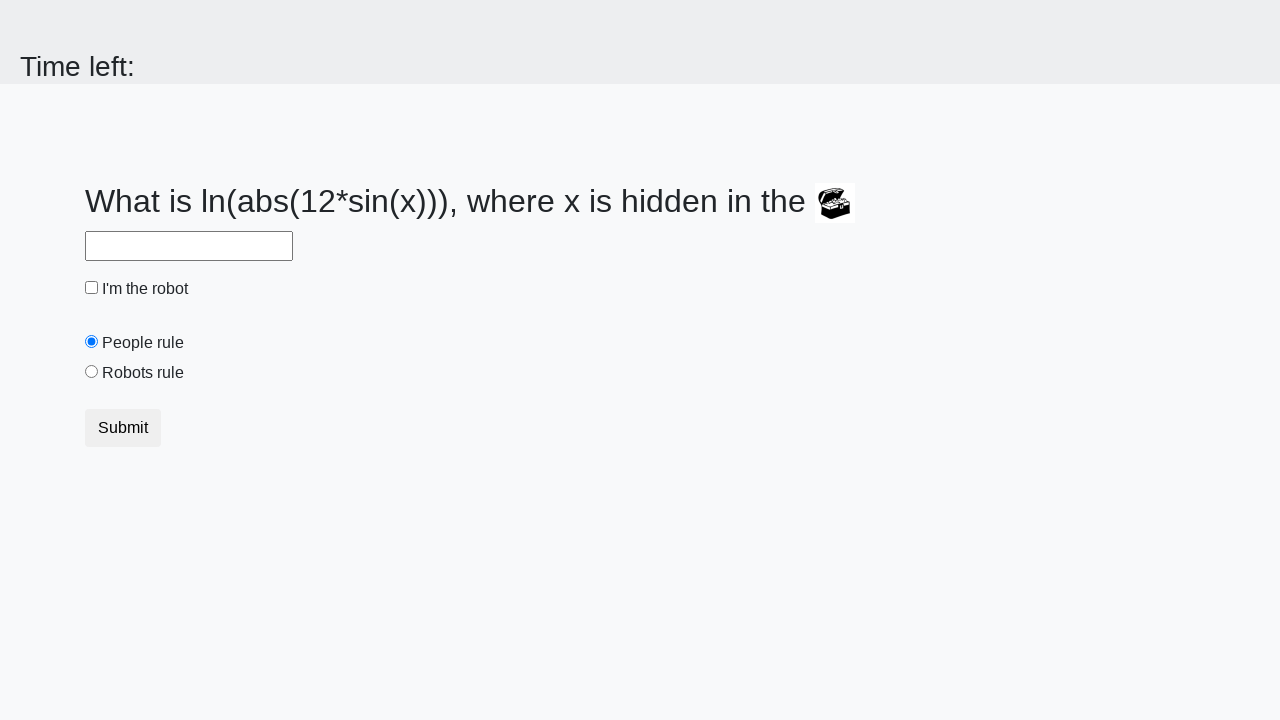

Waited 1000ms for form processing to complete
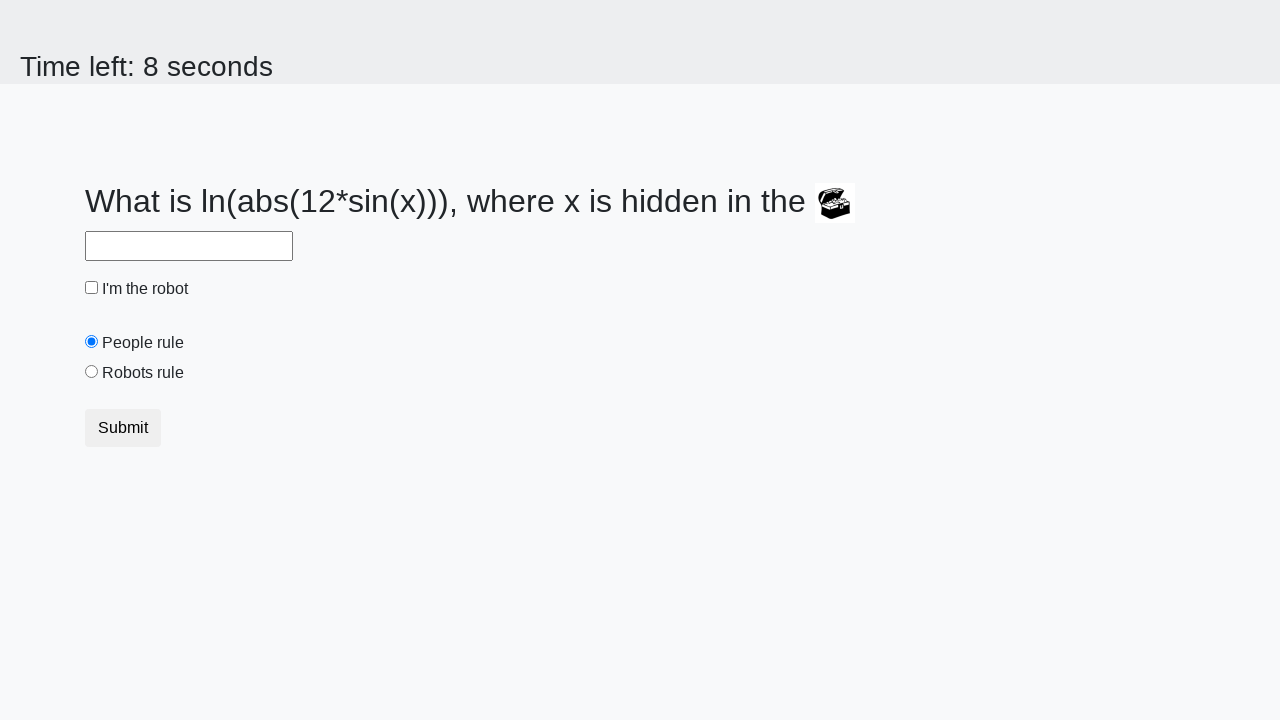

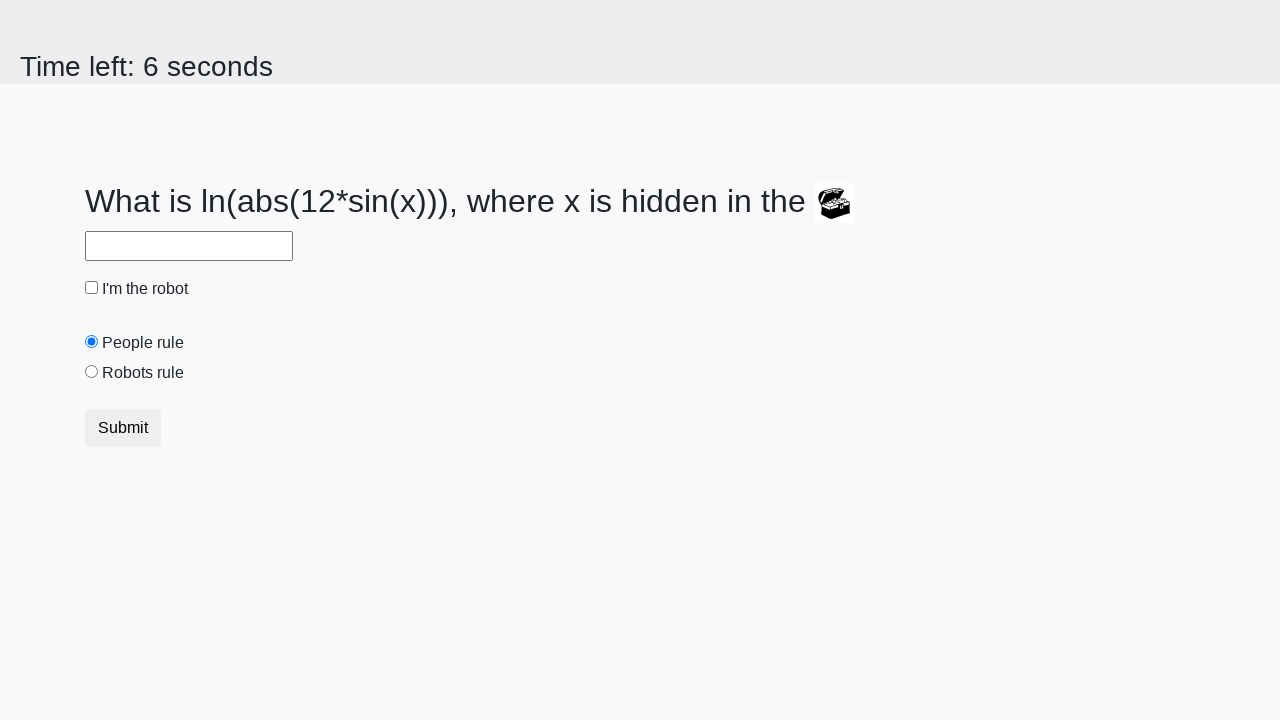